Automates the RPA Challenge by clicking the Start button and filling out a multi-field form with personal information (name, email, phone, address, company, role) multiple times, submitting each form iteration.

Starting URL: https://www.rpachallenge.com

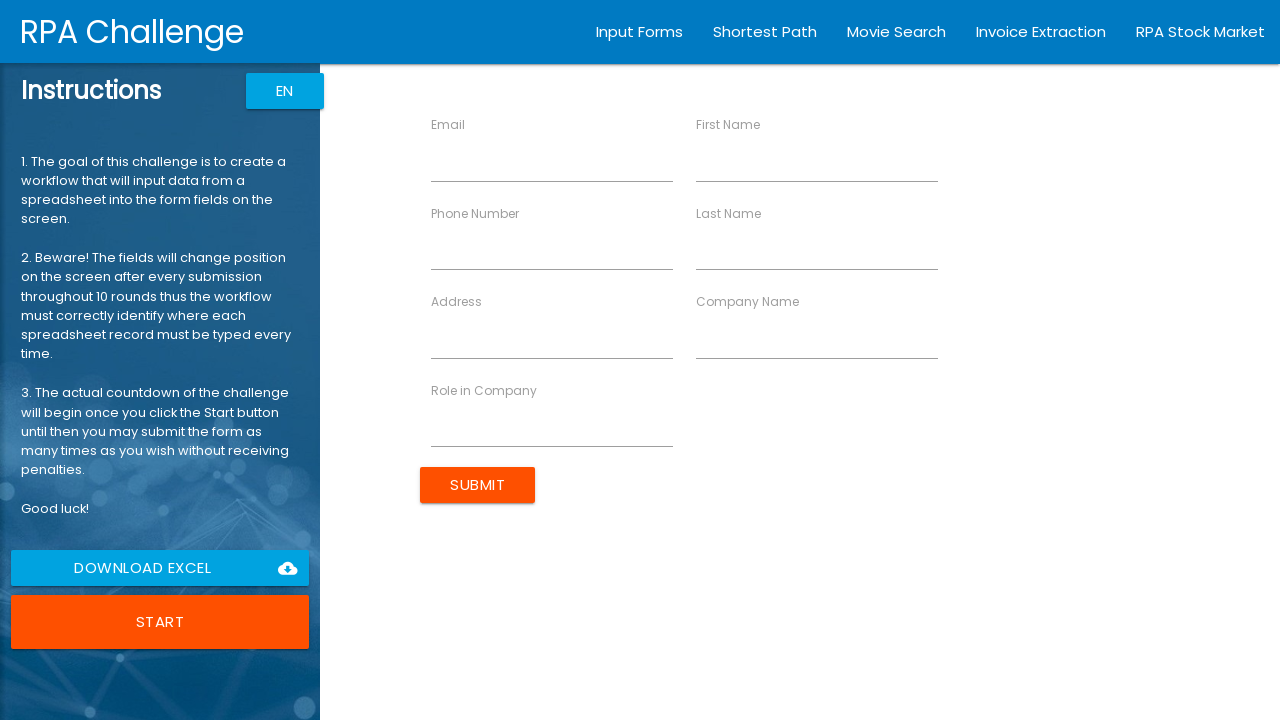

Clicked Start button to begin RPA Challenge at (160, 622) on xpath=//button[contains(text(),'Start')]
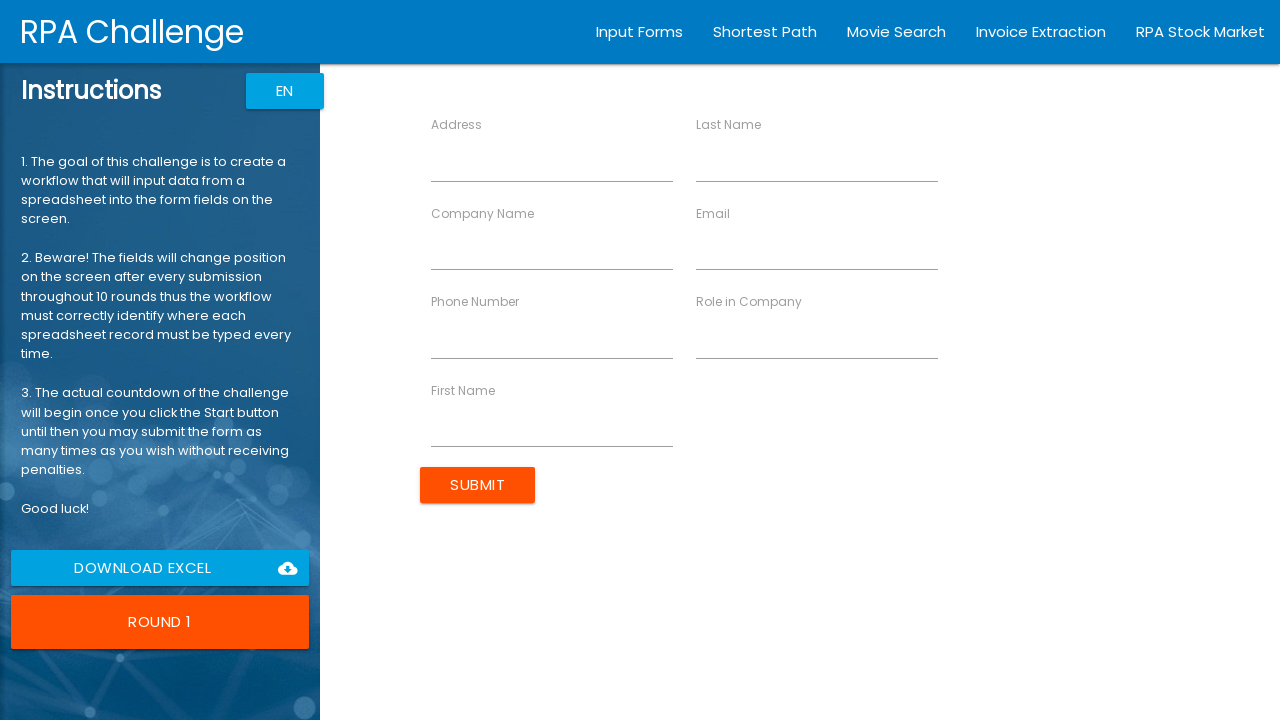

Filled First Name field with 'John' on input[ng-reflect-name='labelFirstName']
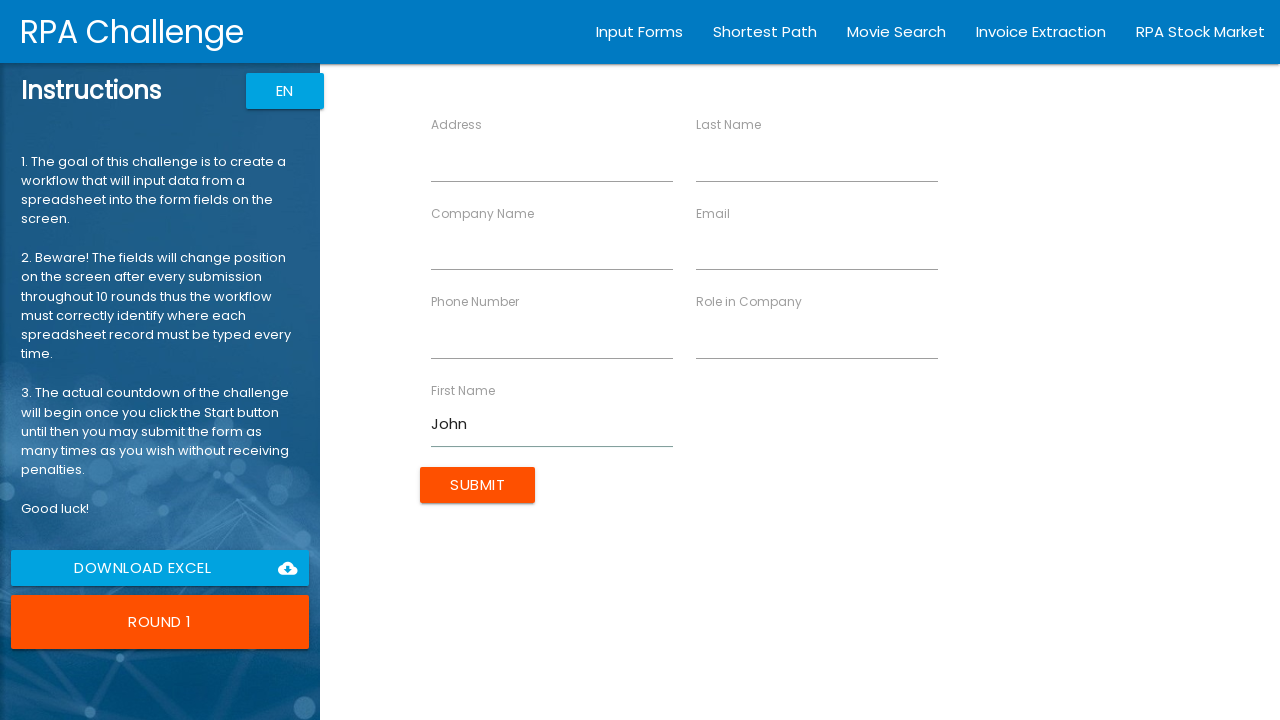

Filled Email field with 'john.smith@email.com' on input[ng-reflect-name='labelEmail']
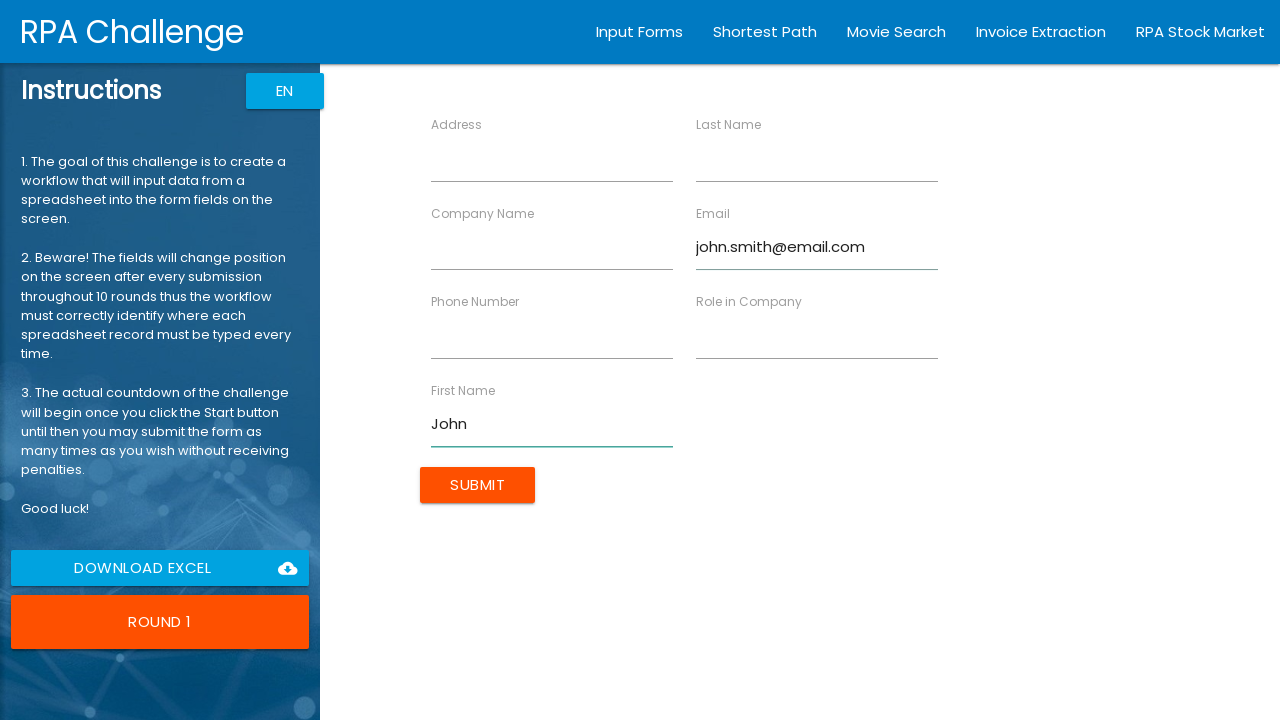

Filled Phone field with '5551234567' on input[ng-reflect-name='labelPhone']
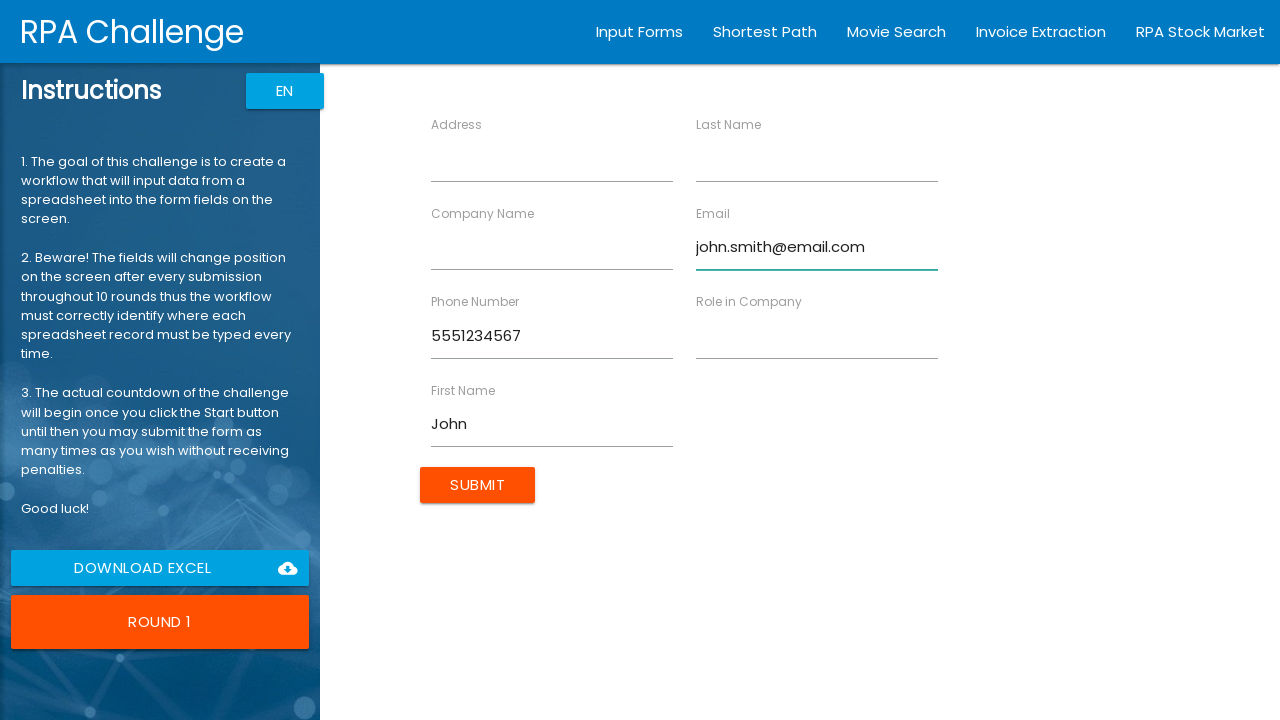

Filled Address field with '123 Main St' on input[ng-reflect-name='labelAddress']
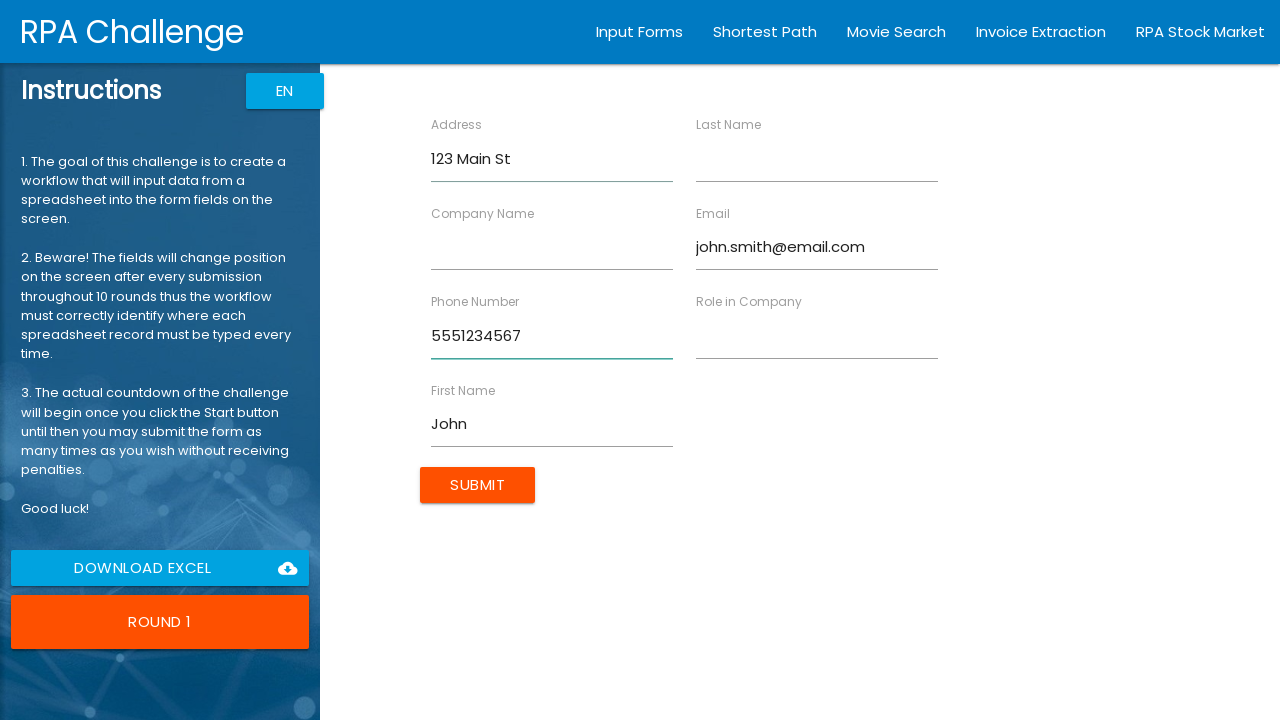

Filled Last Name field with 'Smith' on input[ng-reflect-name='labelLastName']
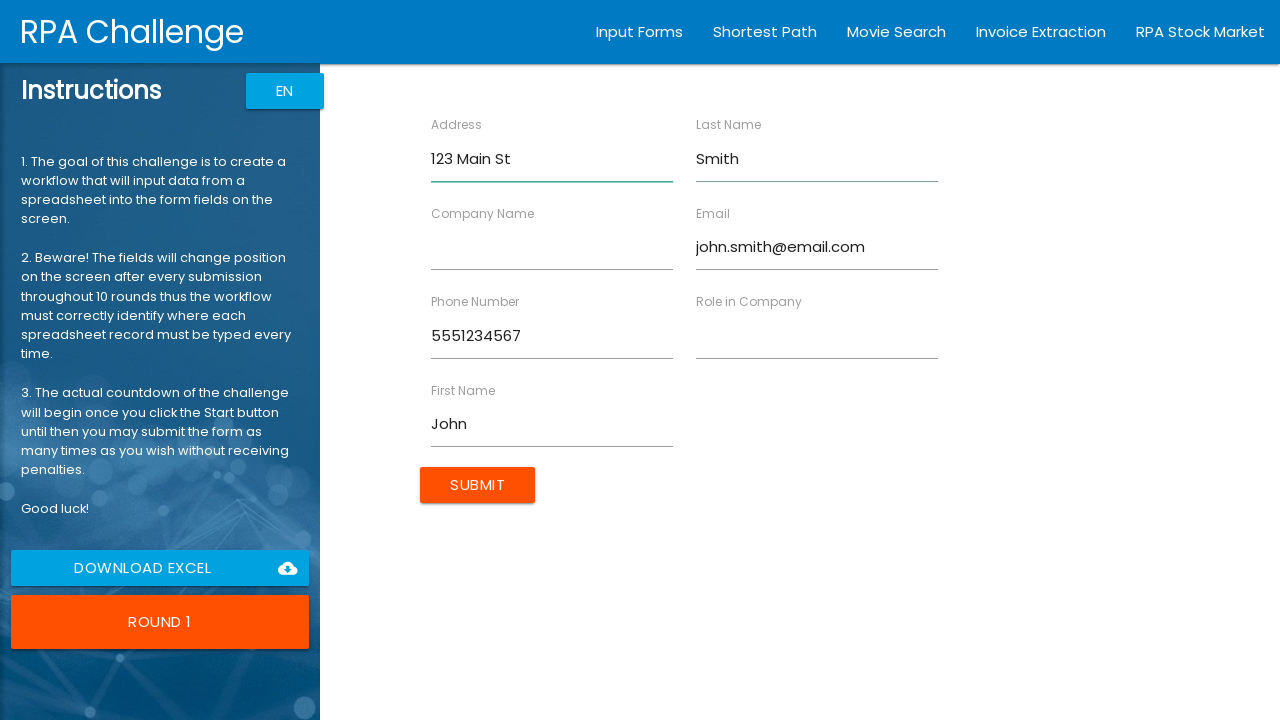

Filled Company Name field with 'TechCorp' on input[ng-reflect-name='labelCompanyName']
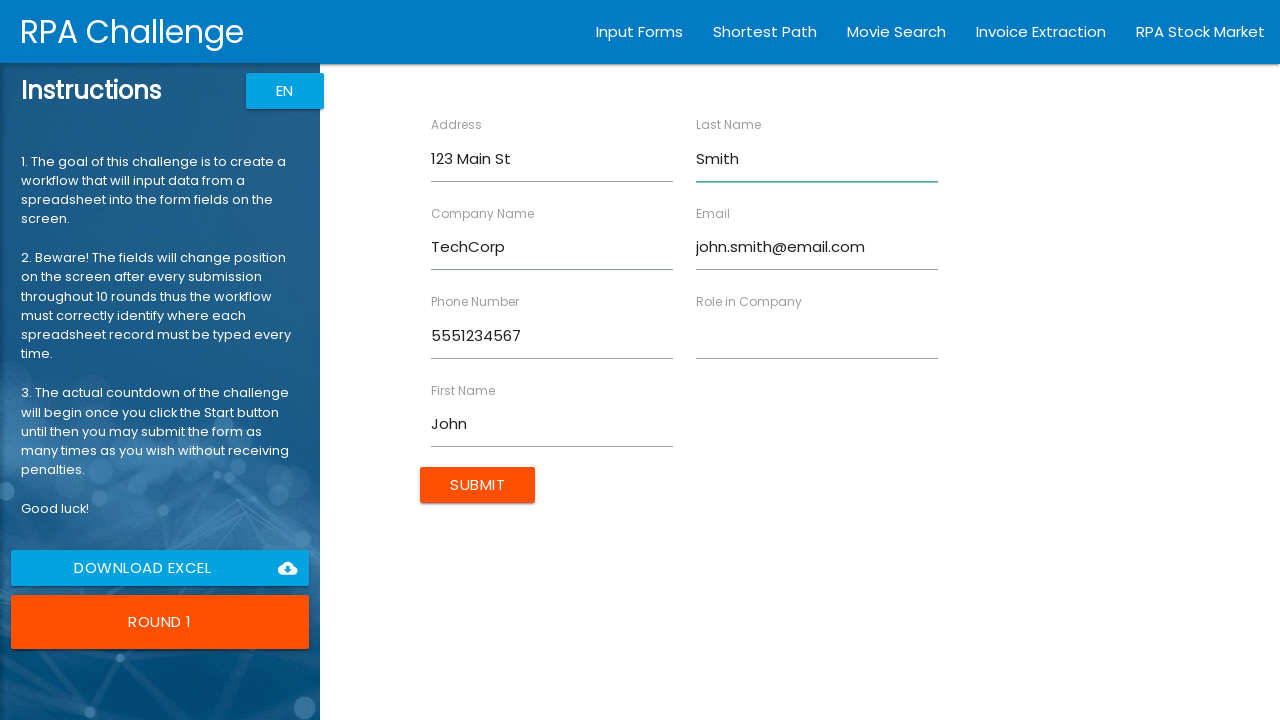

Filled Role field with 'Developer' on input[ng-reflect-name='labelRole']
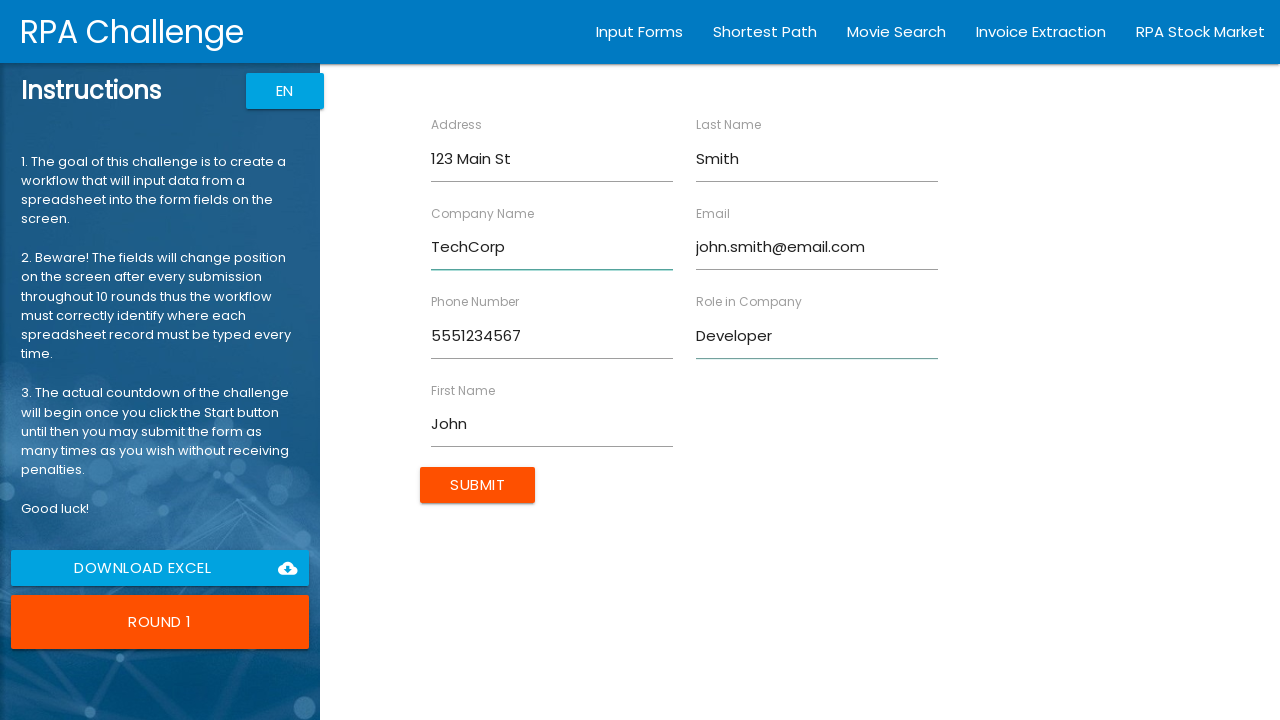

Clicked Submit button to submit form at (478, 485) on input[type='submit']
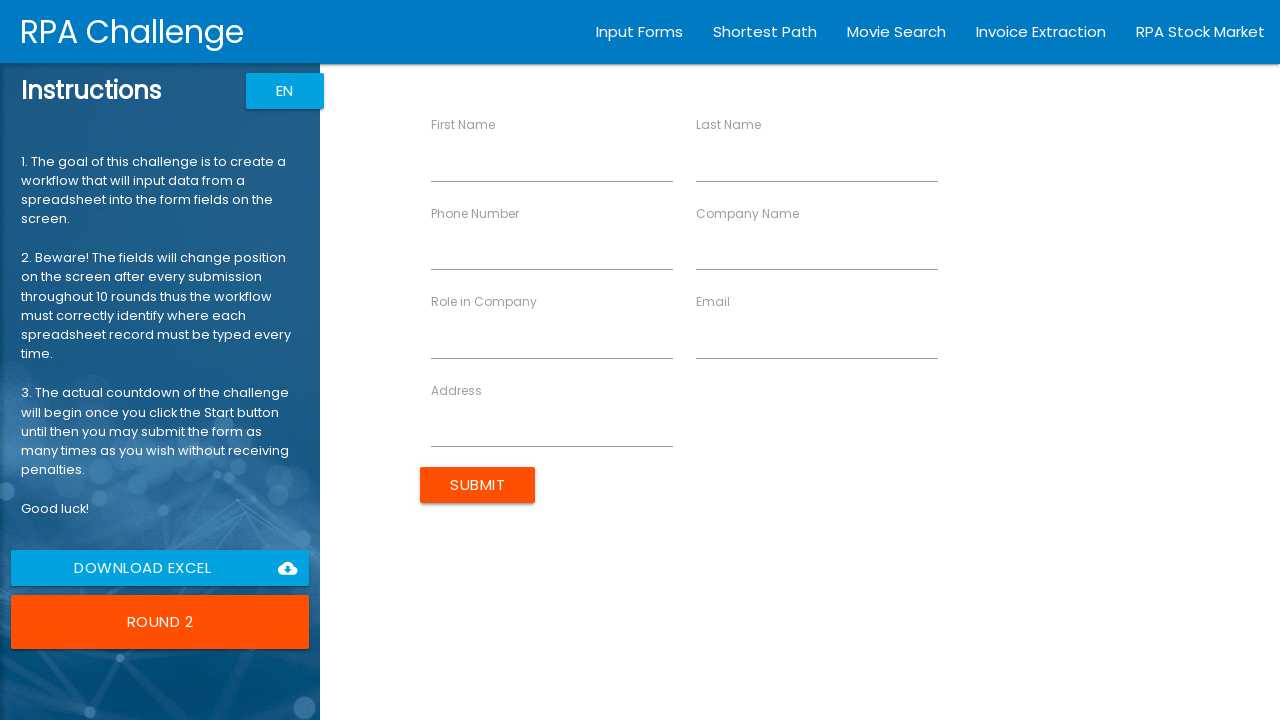

Waited 500ms before next form submission
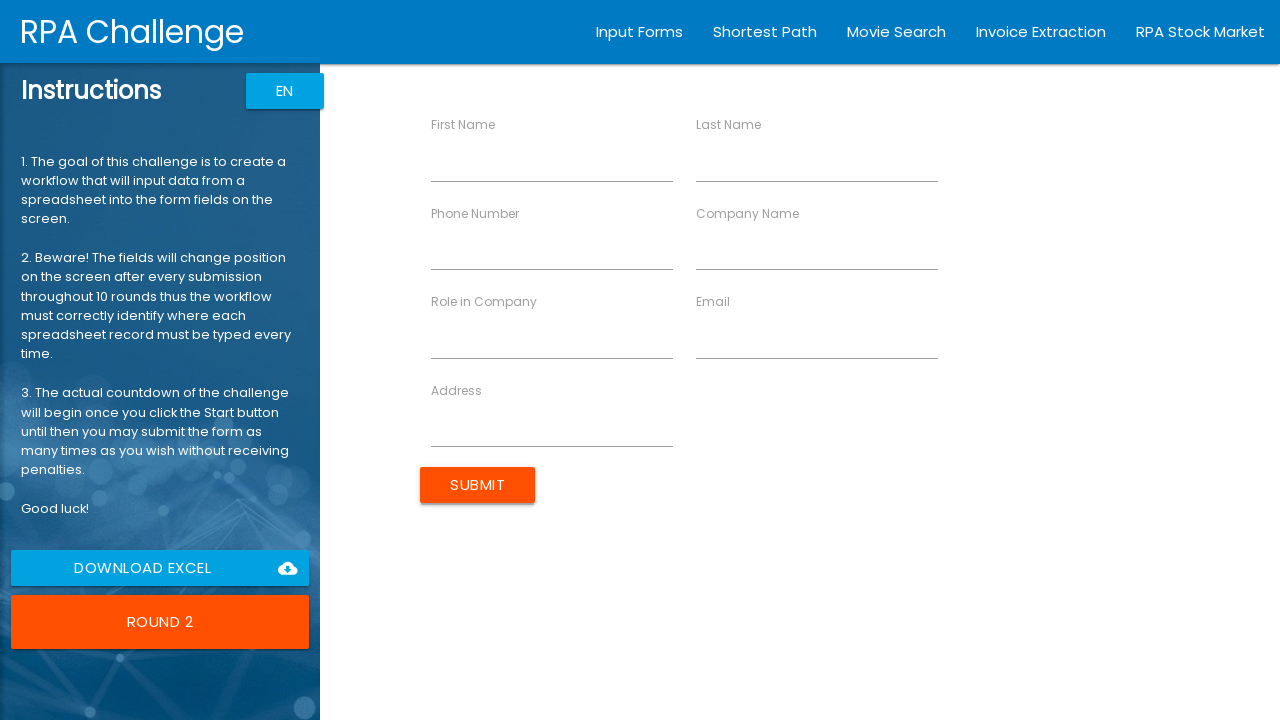

Filled First Name field with 'Sarah' on input[ng-reflect-name='labelFirstName']
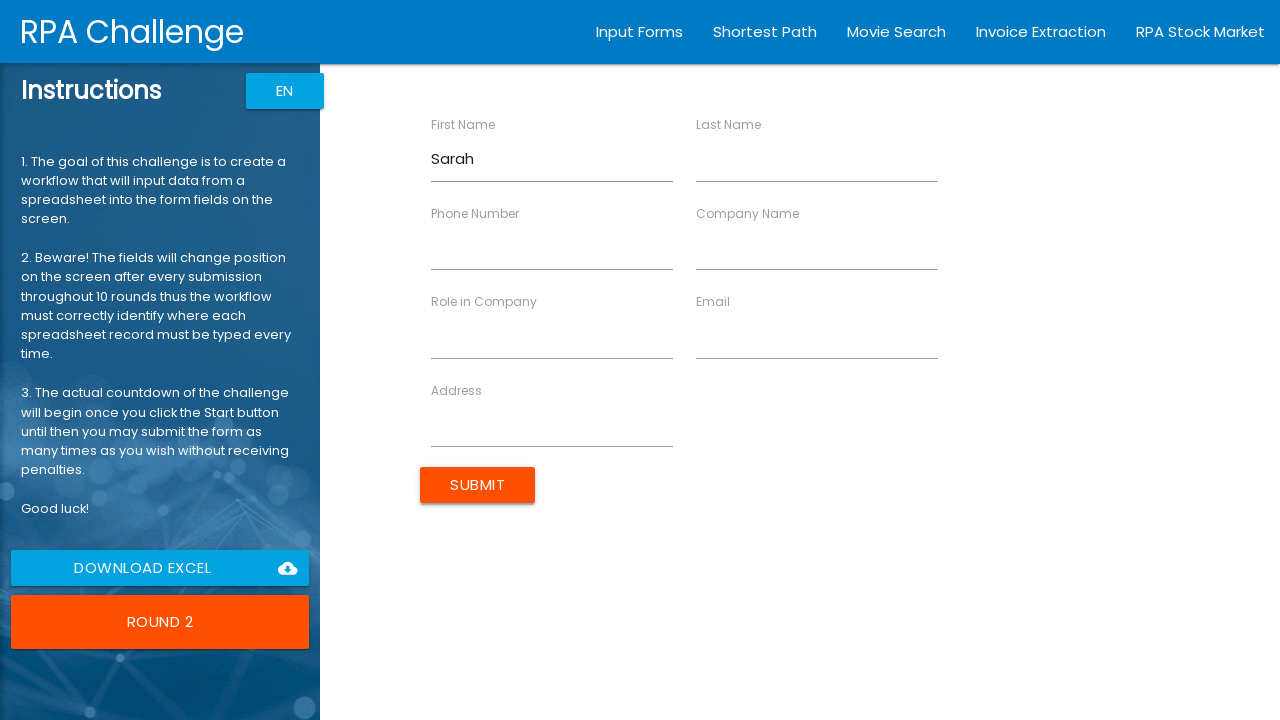

Filled Email field with 'sarah.j@email.com' on input[ng-reflect-name='labelEmail']
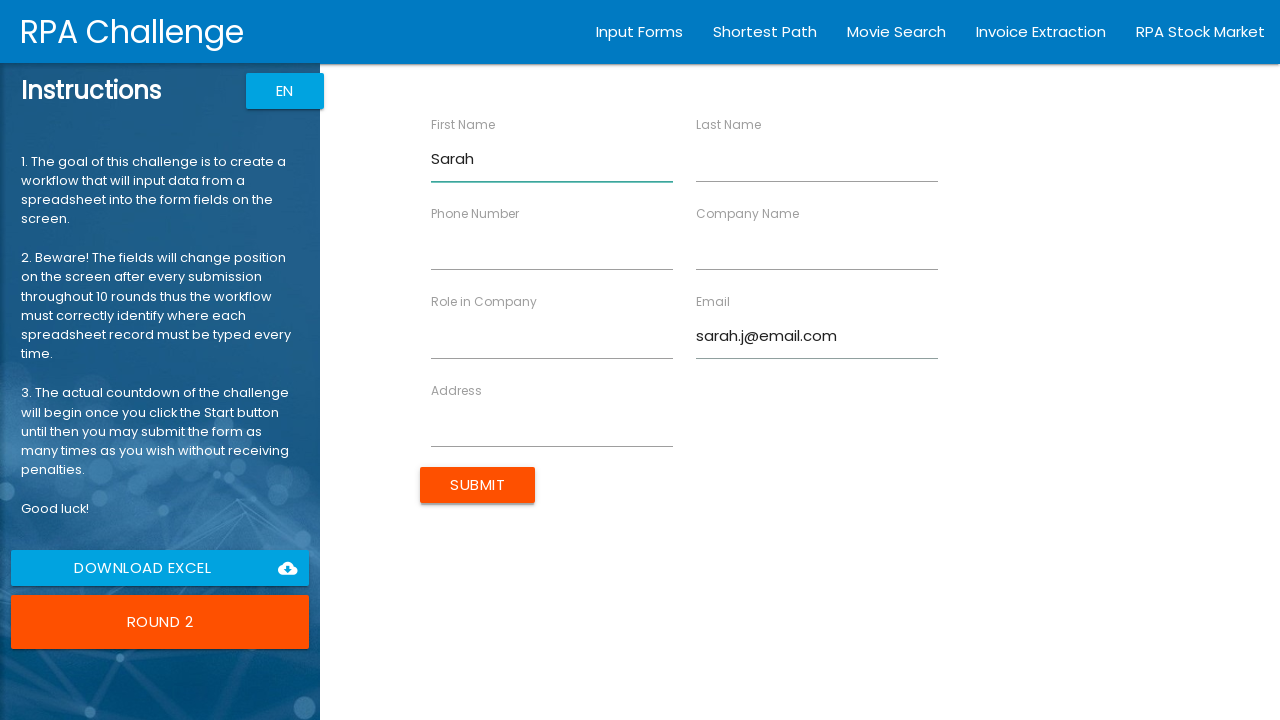

Filled Phone field with '5559876543' on input[ng-reflect-name='labelPhone']
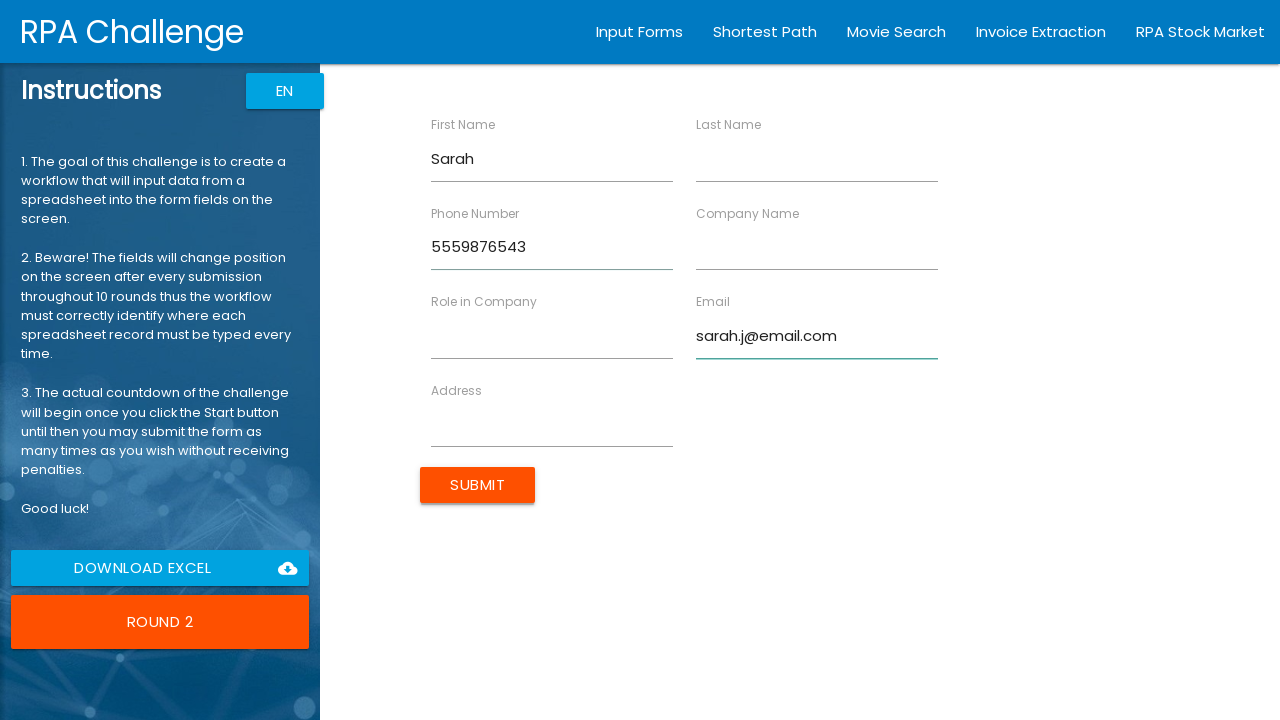

Filled Address field with '456 Oak Ave' on input[ng-reflect-name='labelAddress']
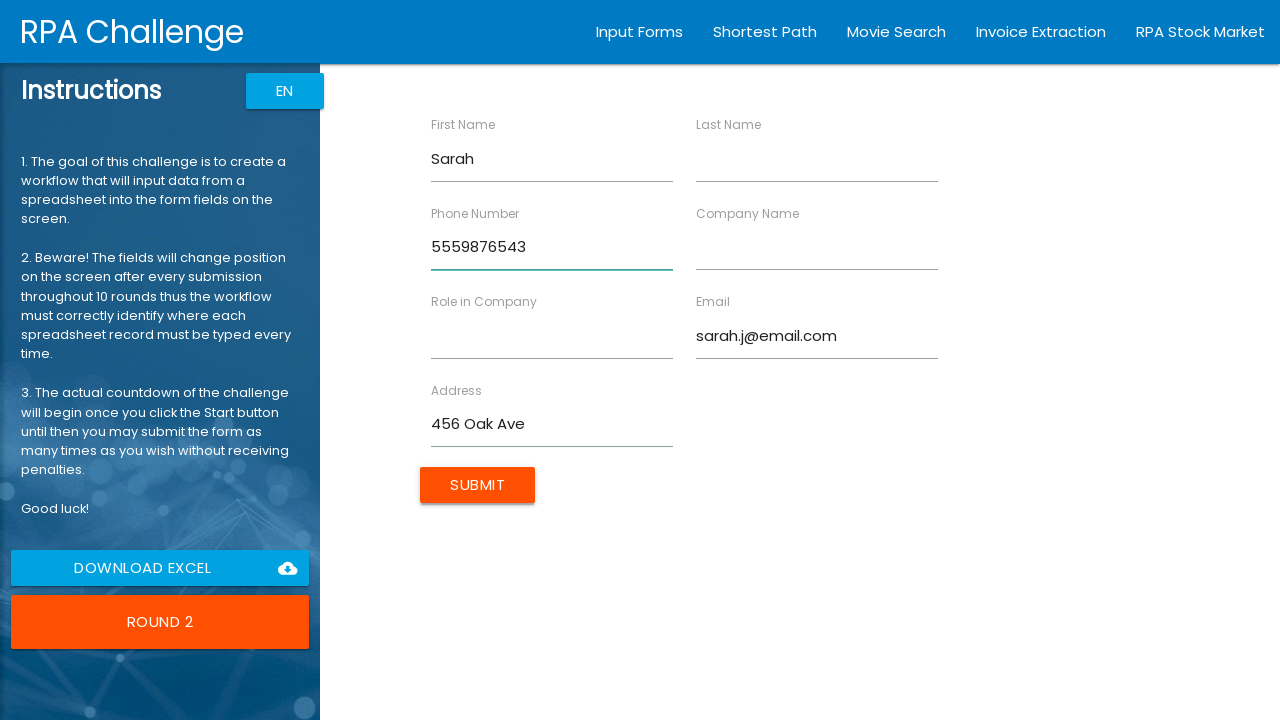

Filled Last Name field with 'Johnson' on input[ng-reflect-name='labelLastName']
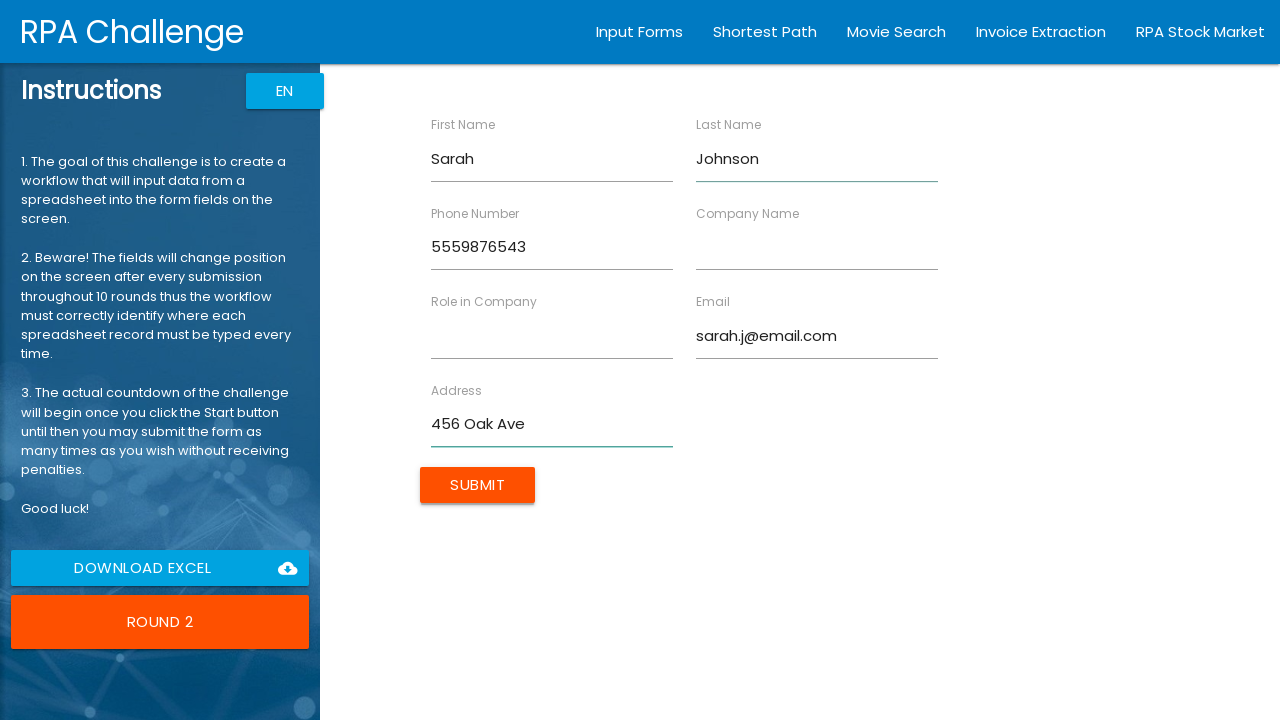

Filled Company Name field with 'DataInc' on input[ng-reflect-name='labelCompanyName']
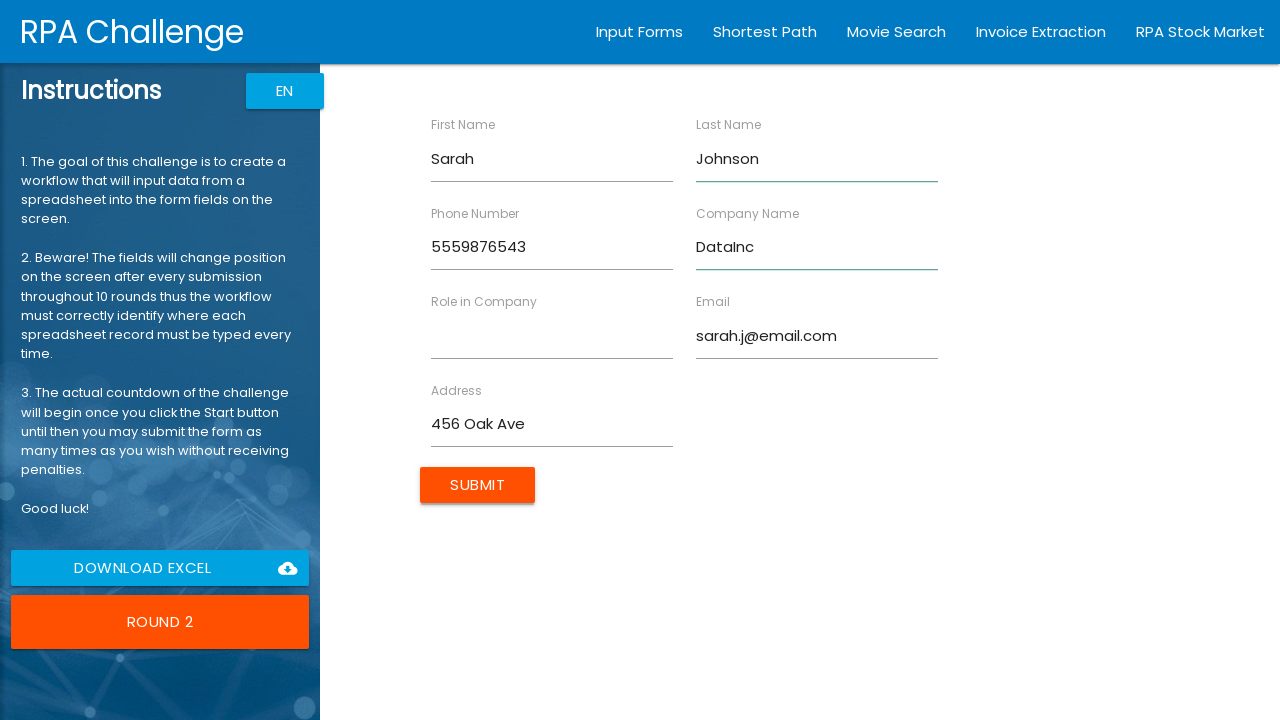

Filled Role field with 'Manager' on input[ng-reflect-name='labelRole']
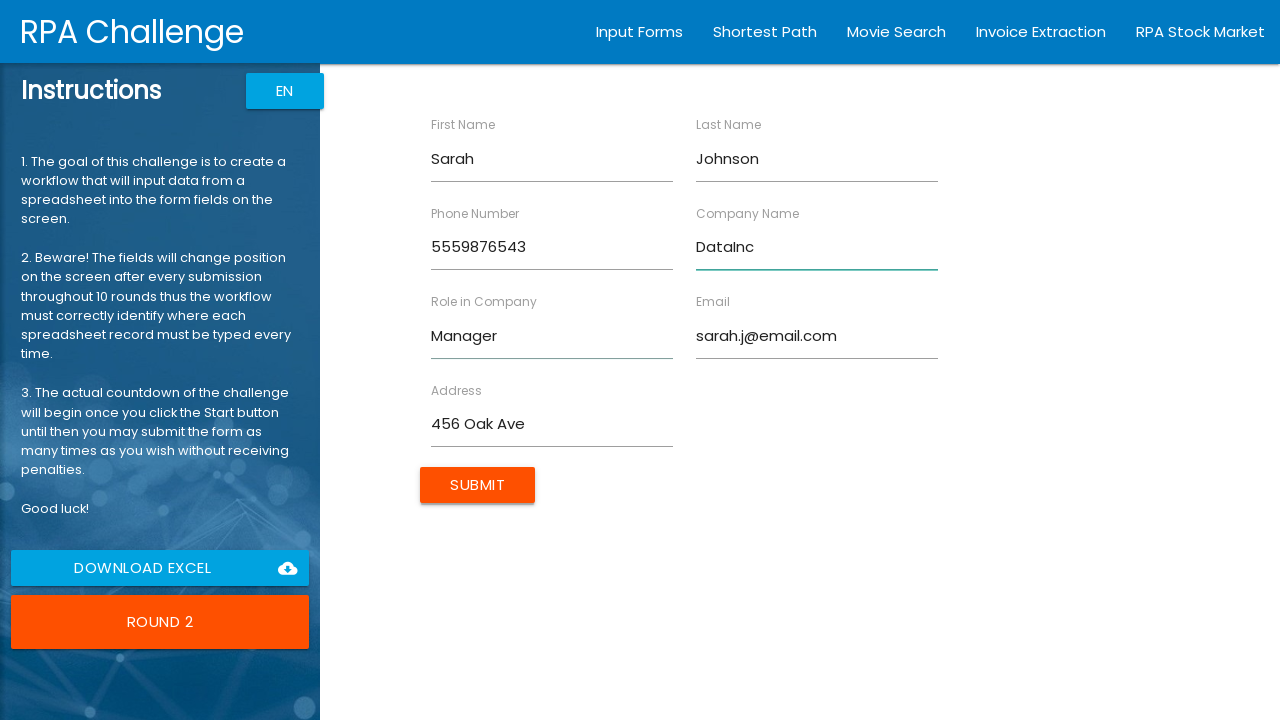

Clicked Submit button to submit form at (478, 485) on input[type='submit']
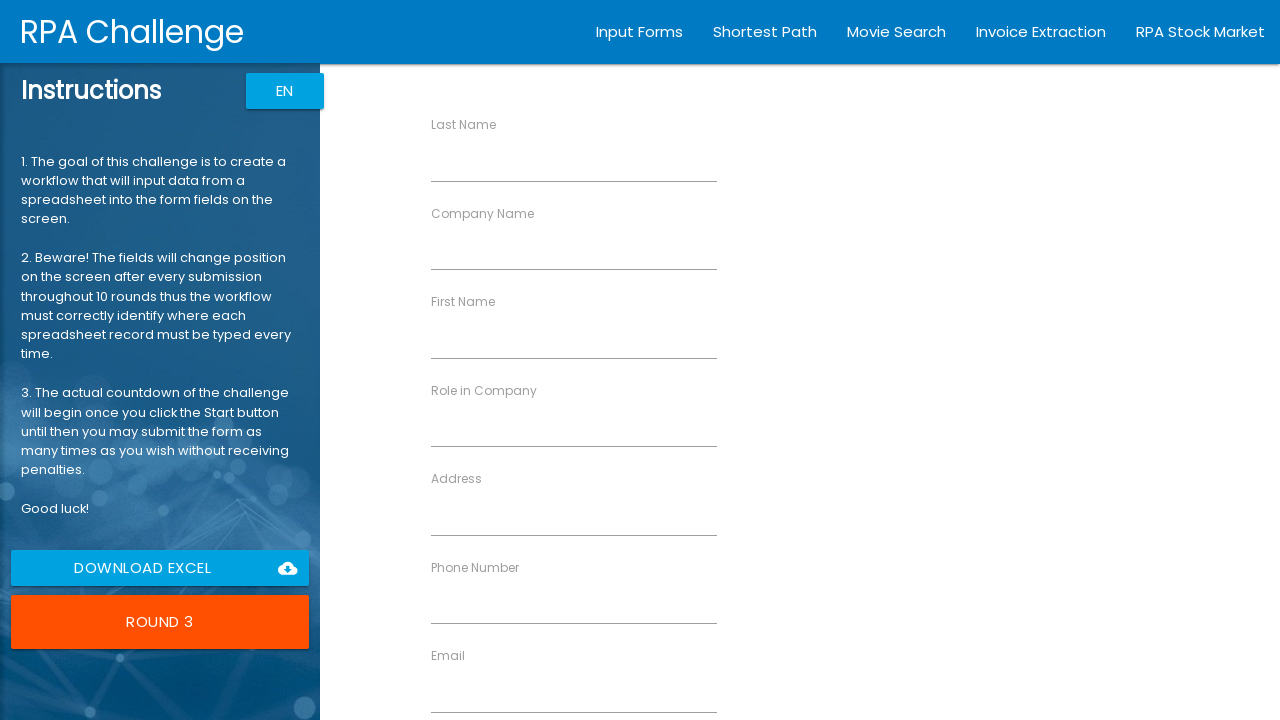

Waited 500ms before next form submission
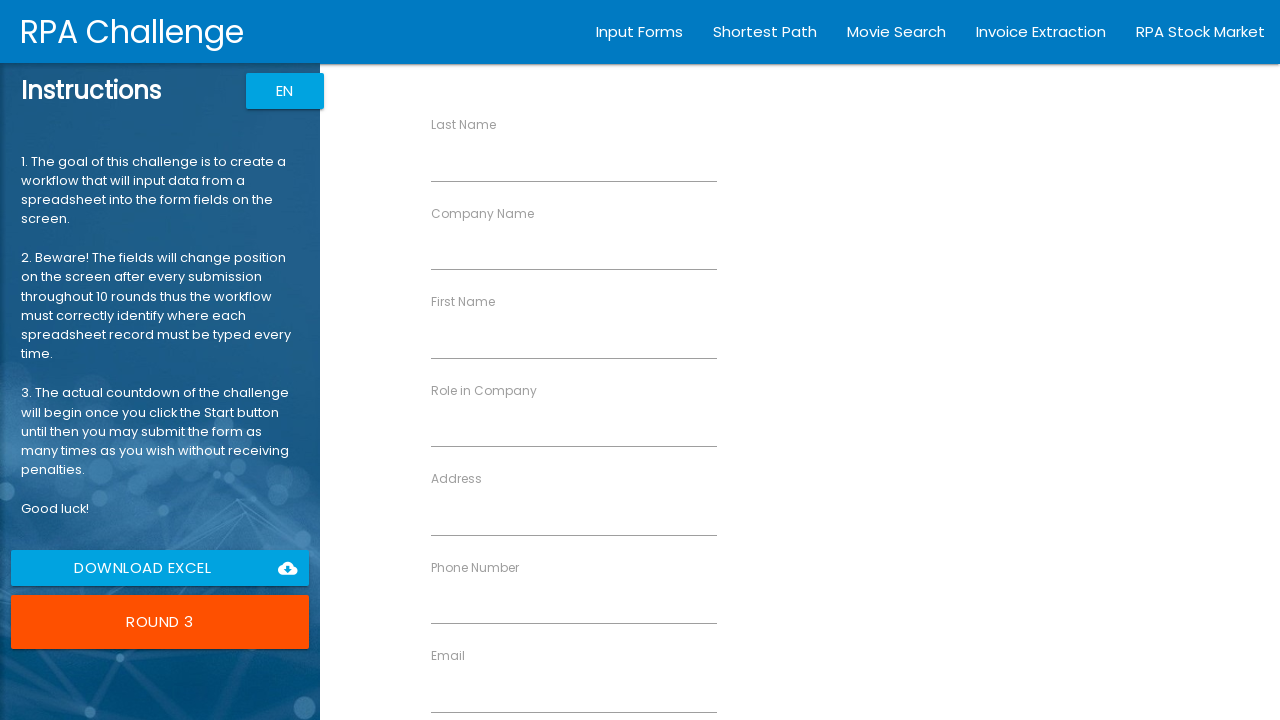

Filled First Name field with 'Michael' on input[ng-reflect-name='labelFirstName']
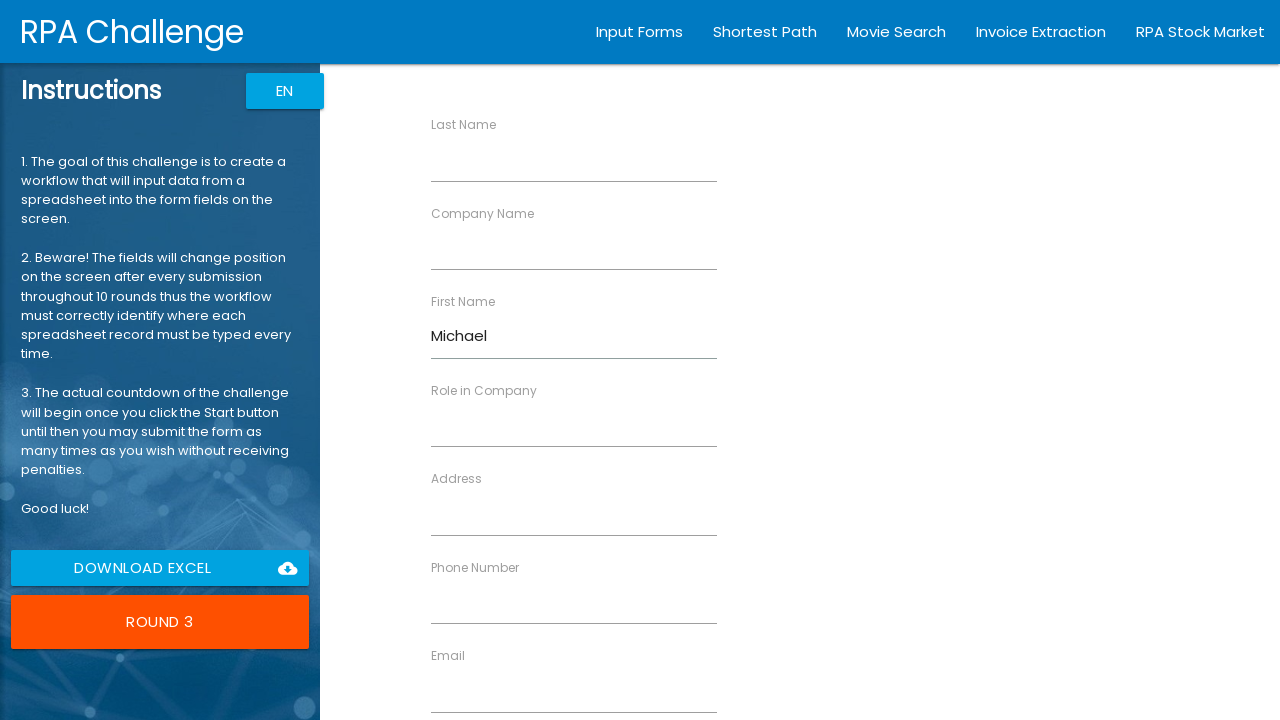

Filled Email field with 'm.brown@email.com' on input[ng-reflect-name='labelEmail']
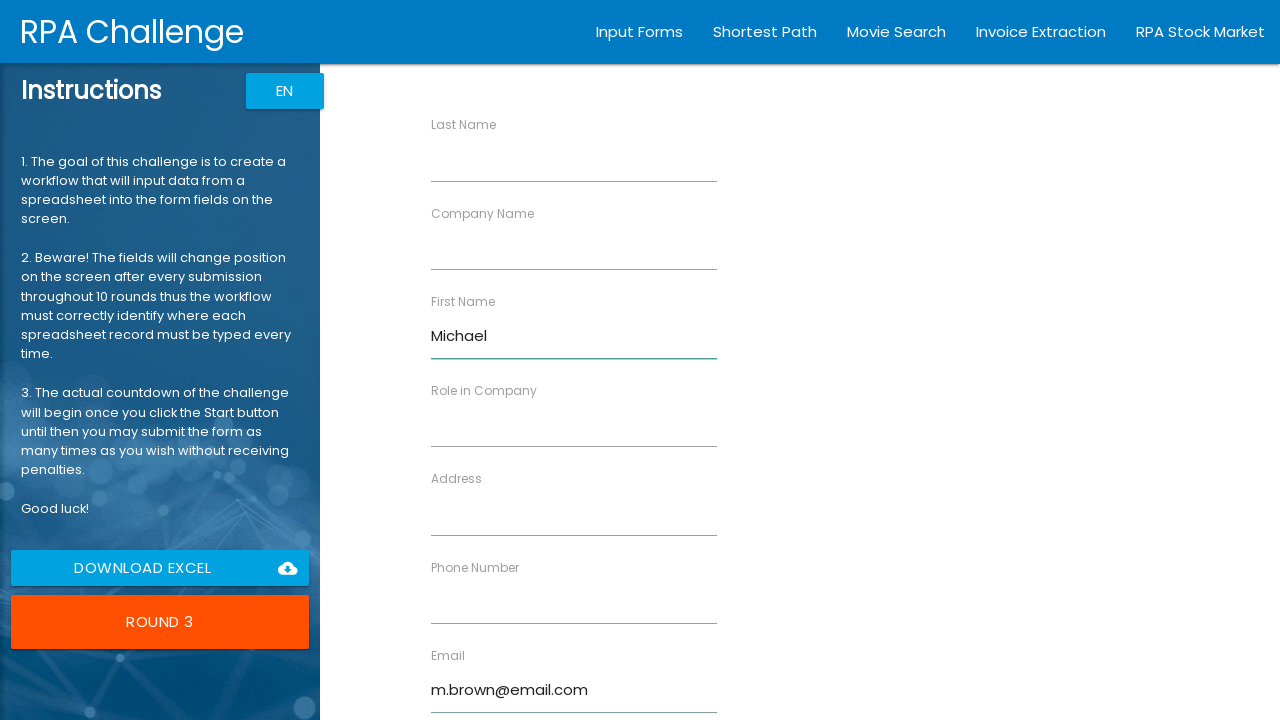

Filled Phone field with '5555551234' on input[ng-reflect-name='labelPhone']
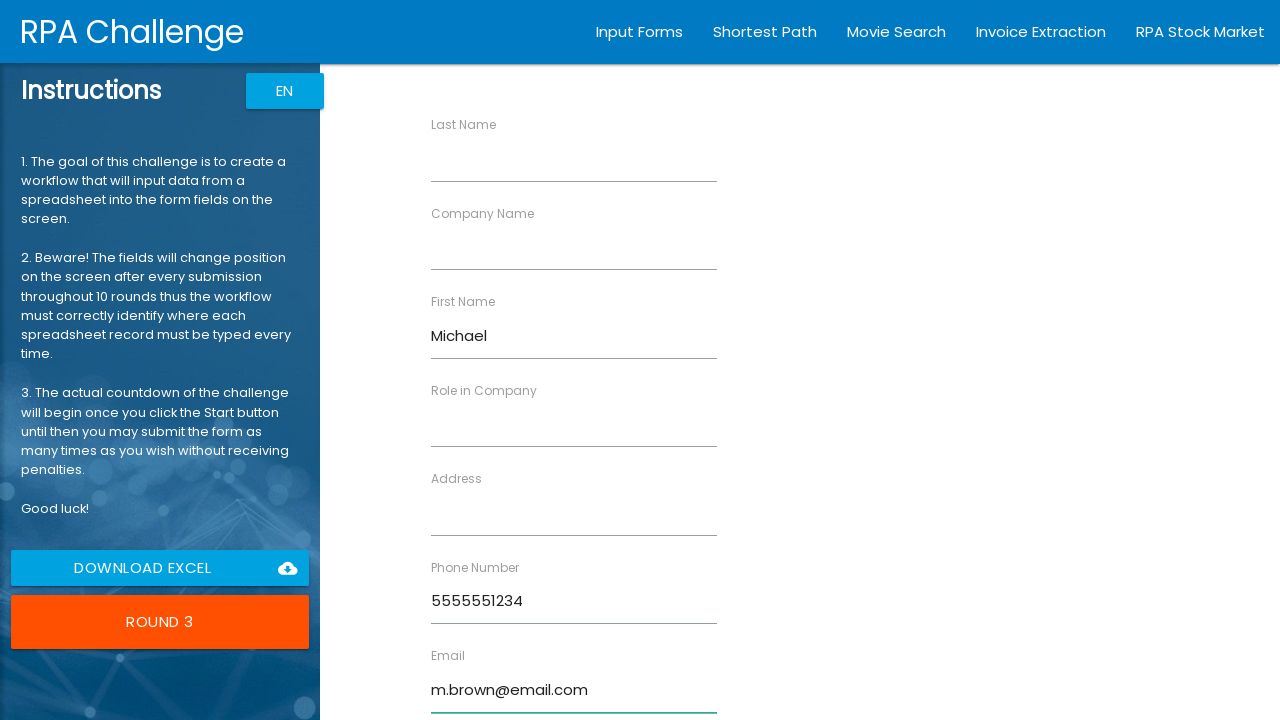

Filled Address field with '789 Pine Rd' on input[ng-reflect-name='labelAddress']
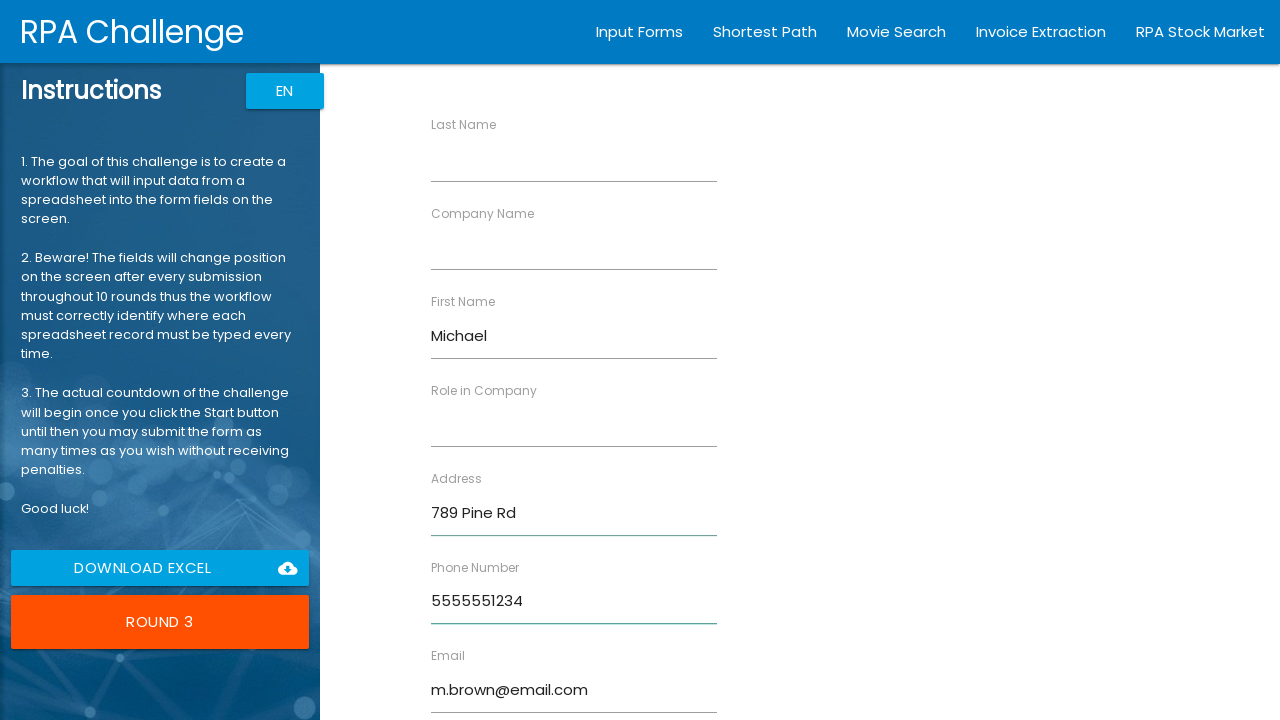

Filled Last Name field with 'Brown' on input[ng-reflect-name='labelLastName']
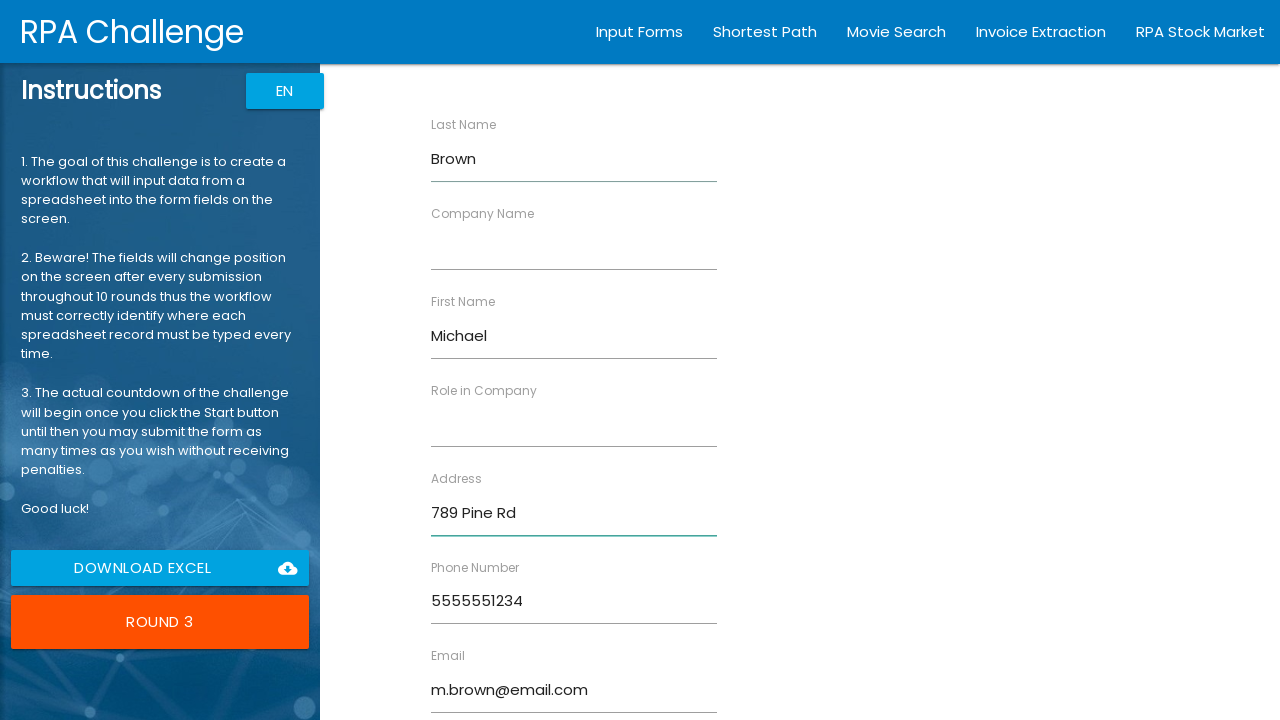

Filled Company Name field with 'FinanceHub' on input[ng-reflect-name='labelCompanyName']
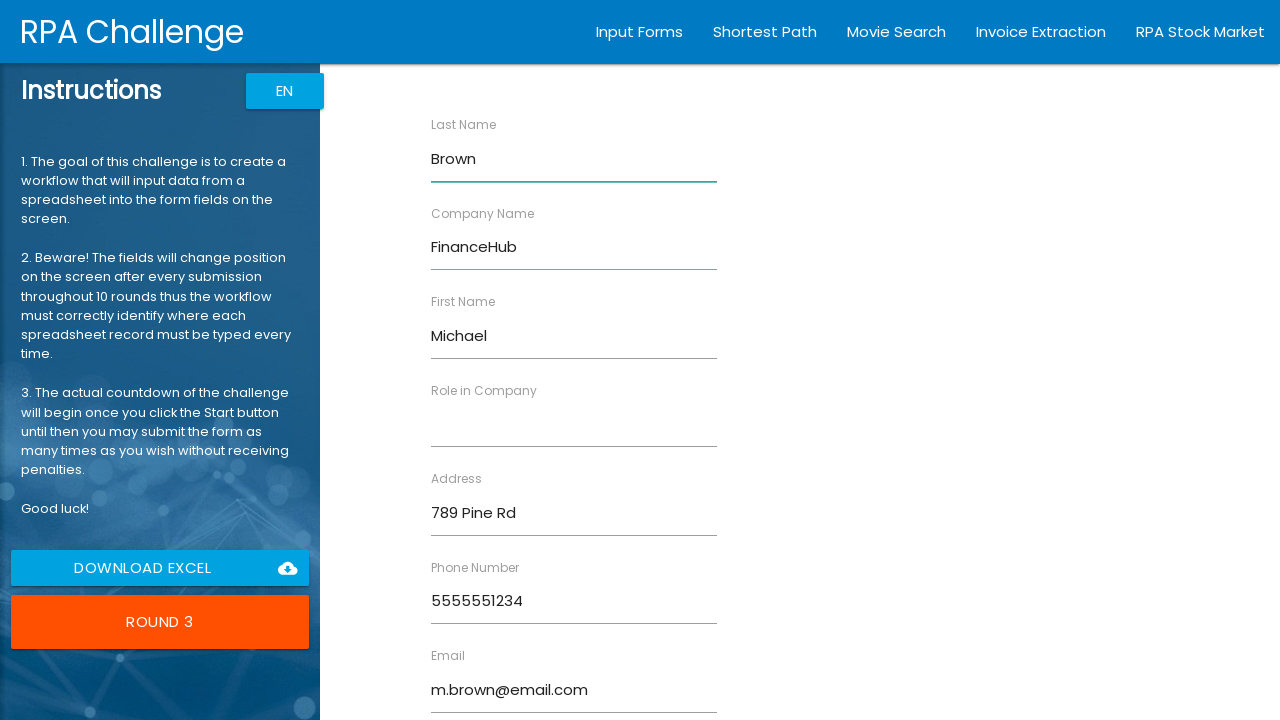

Filled Role field with 'Analyst' on input[ng-reflect-name='labelRole']
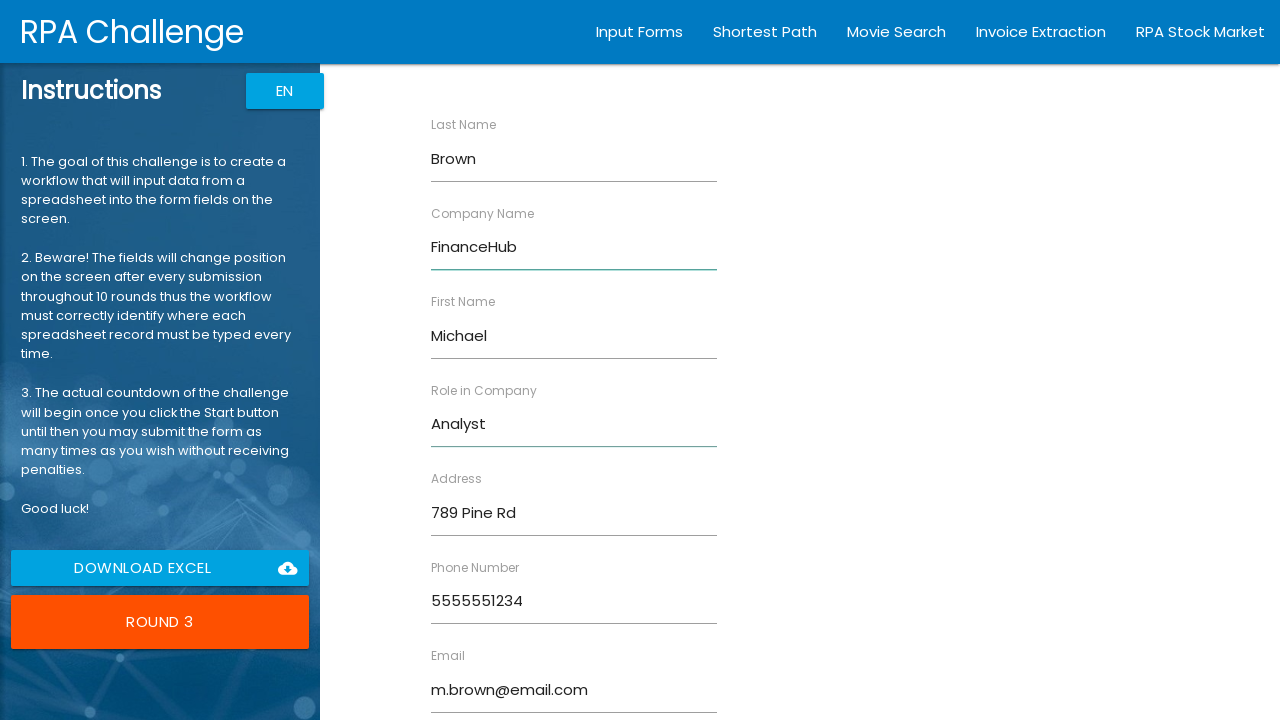

Clicked Submit button to submit form at (478, 688) on input[type='submit']
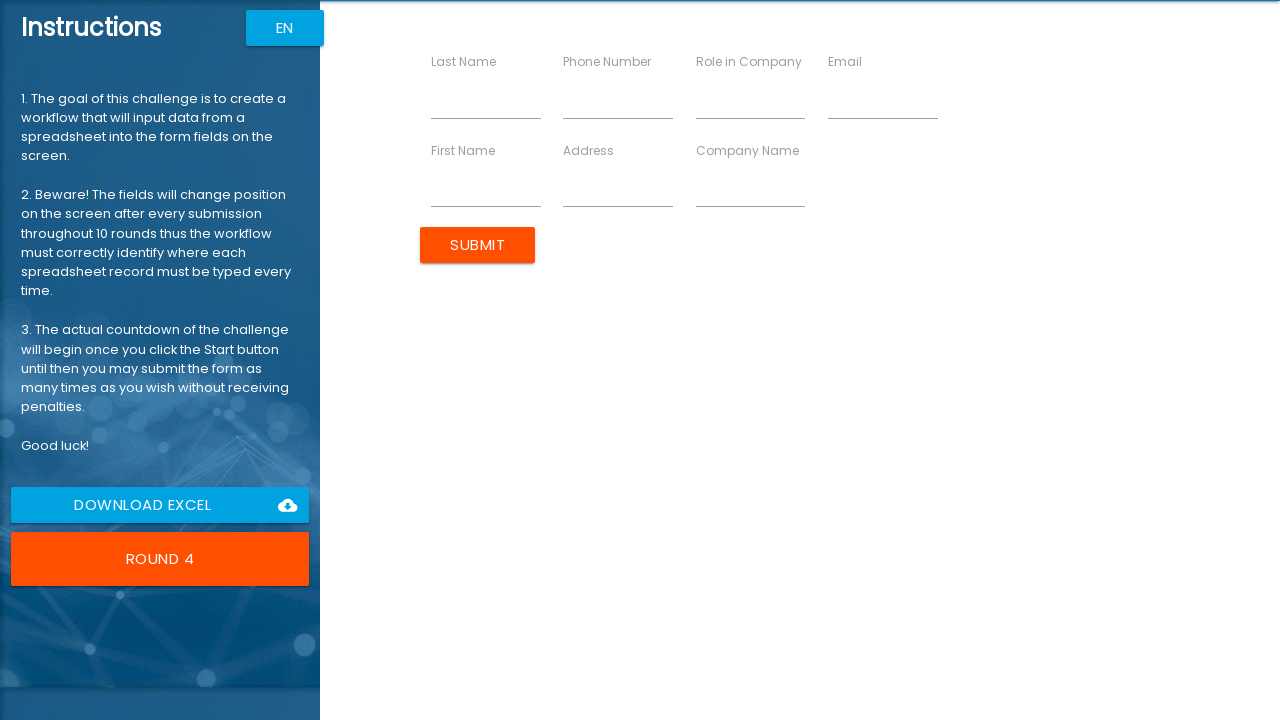

Waited 500ms before next form submission
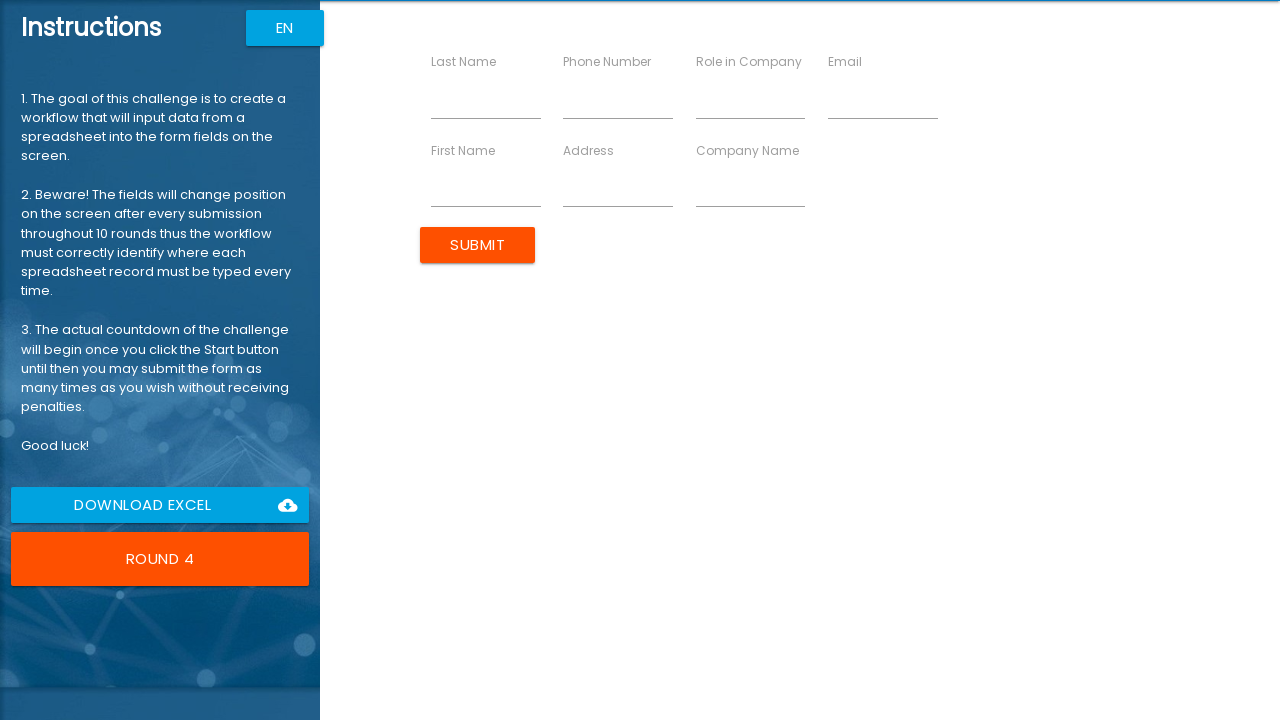

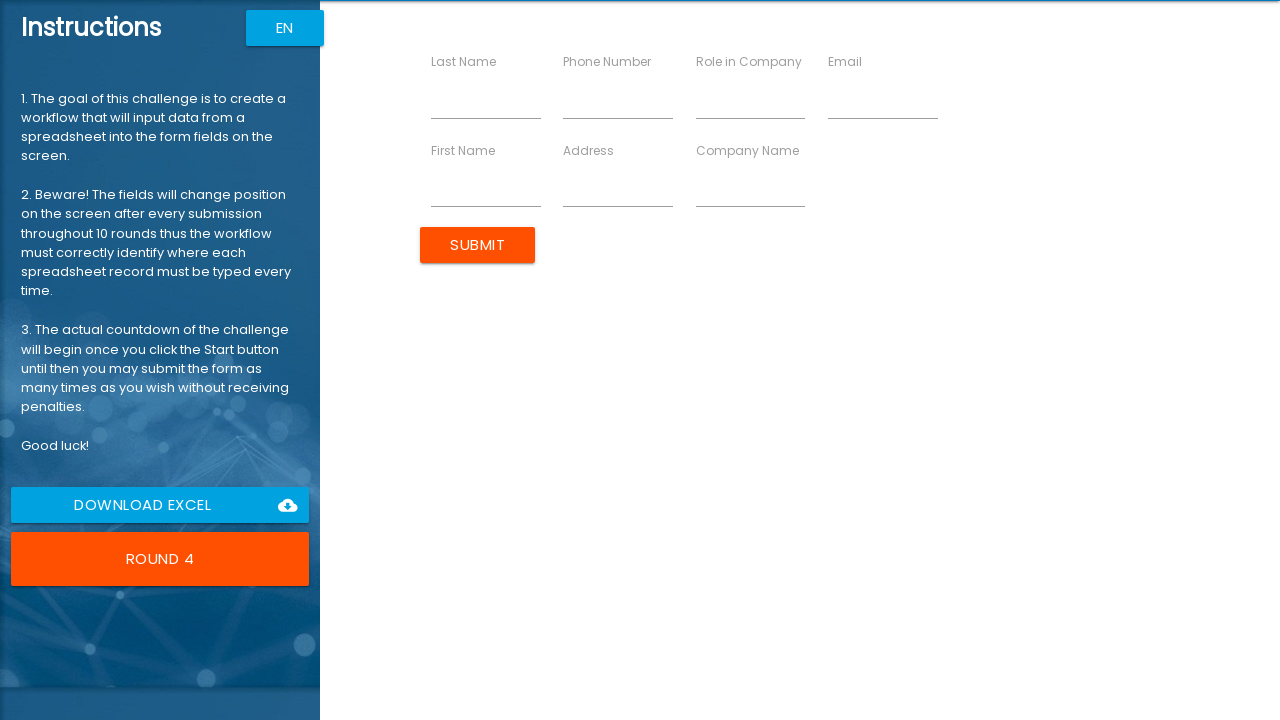